Navigates to a shop listing page and clicks through pagination to browse multiple pages of products, waiting for products to load on each page.

Starting URL: https://scrapeme.live/shop/

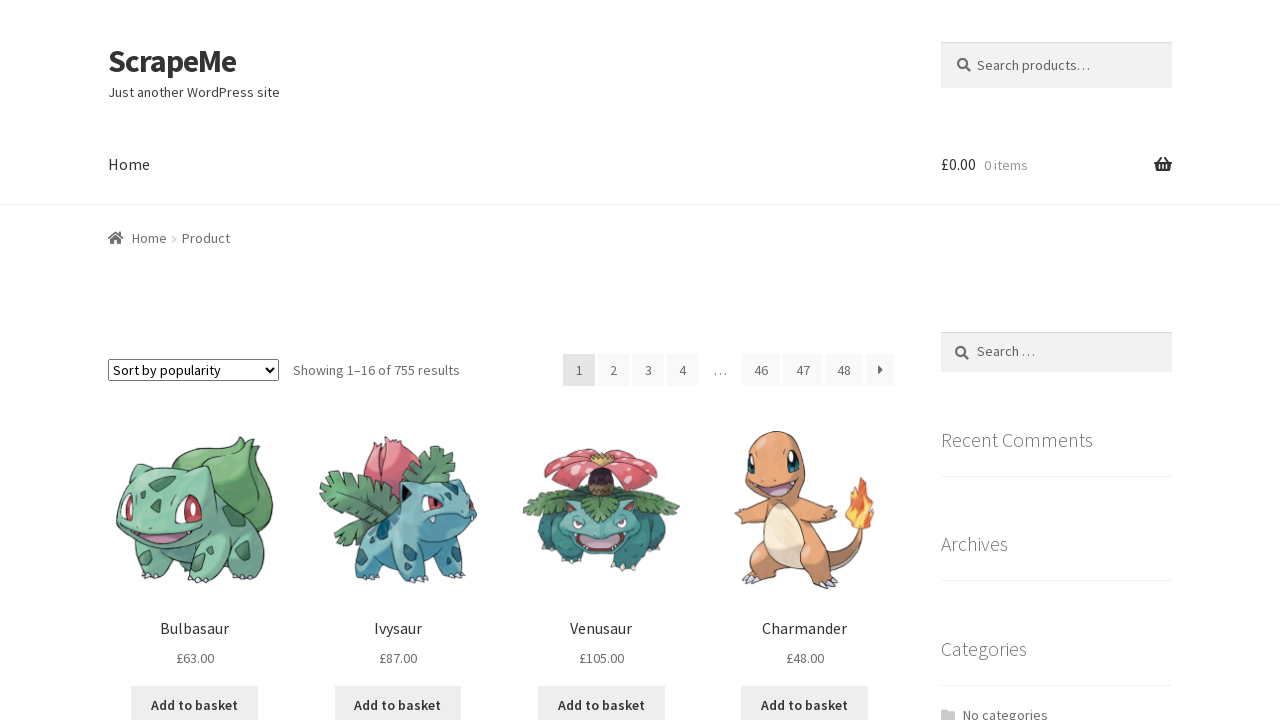

Initial product listing loaded on shop page
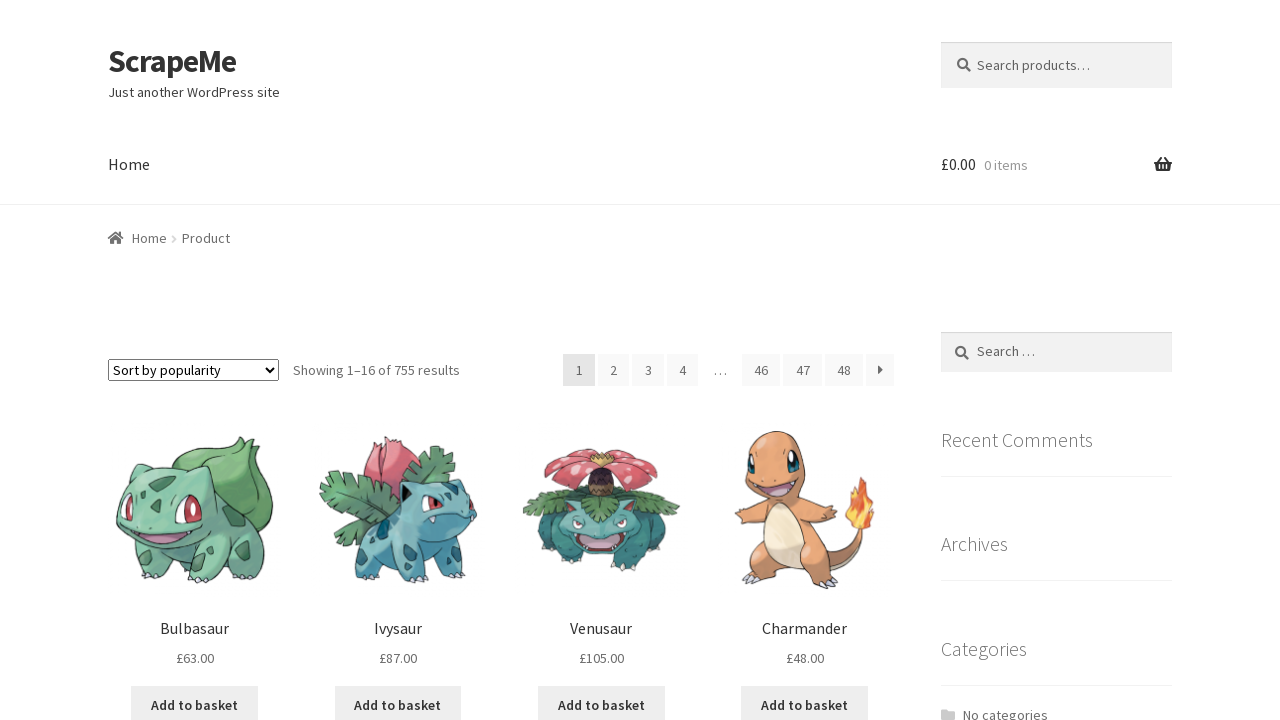

Clicked next page pagination button at (880, 399) on text=→ >> nth=1
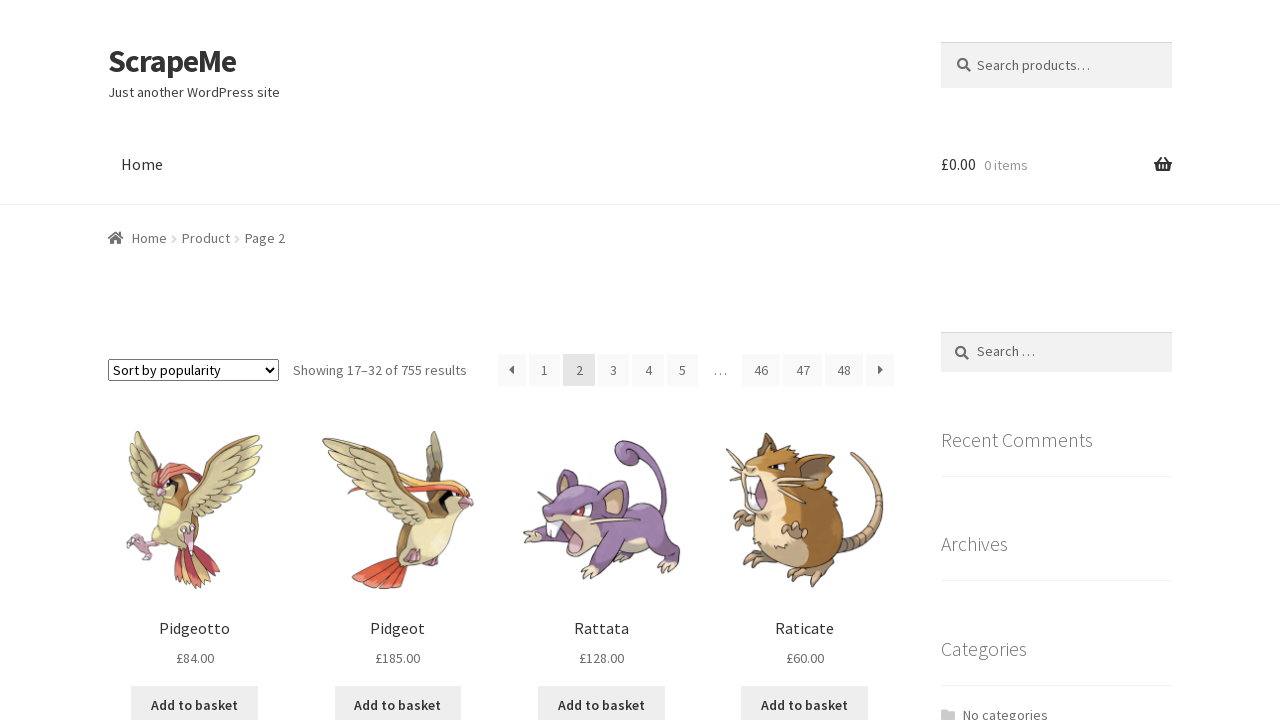

Products loaded on next page
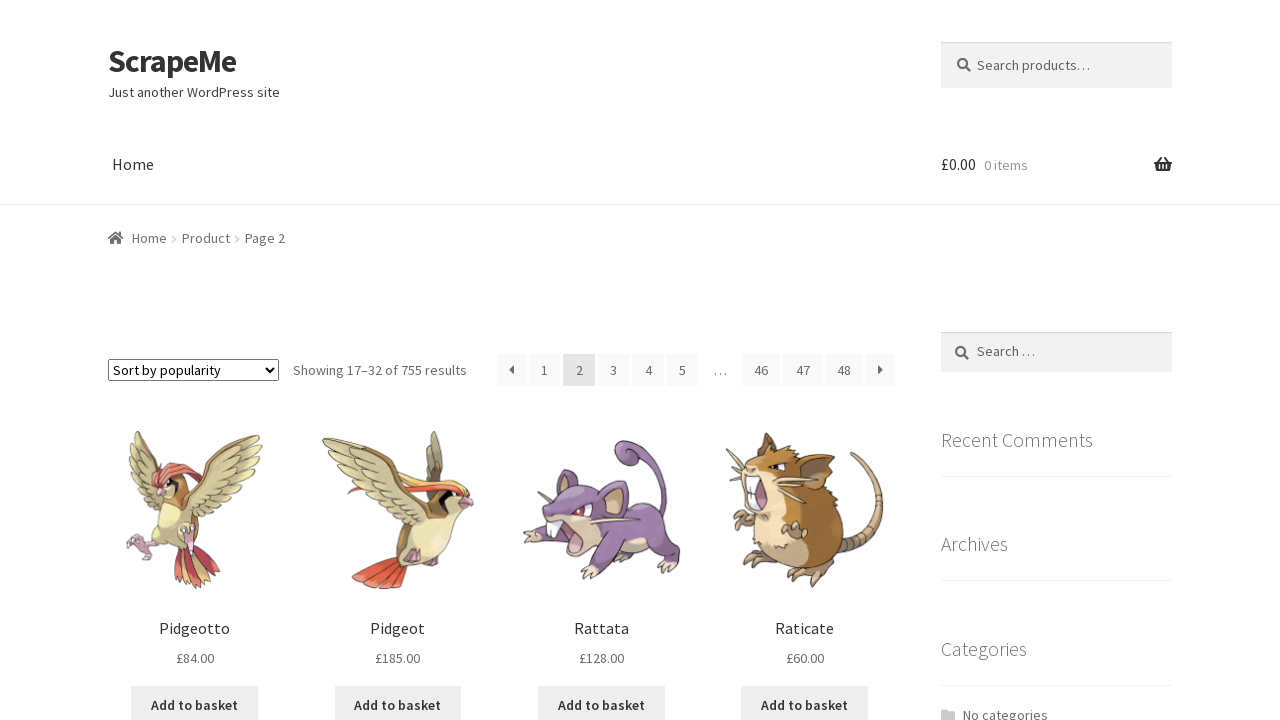

Clicked next page pagination button at (880, 399) on text=→ >> nth=1
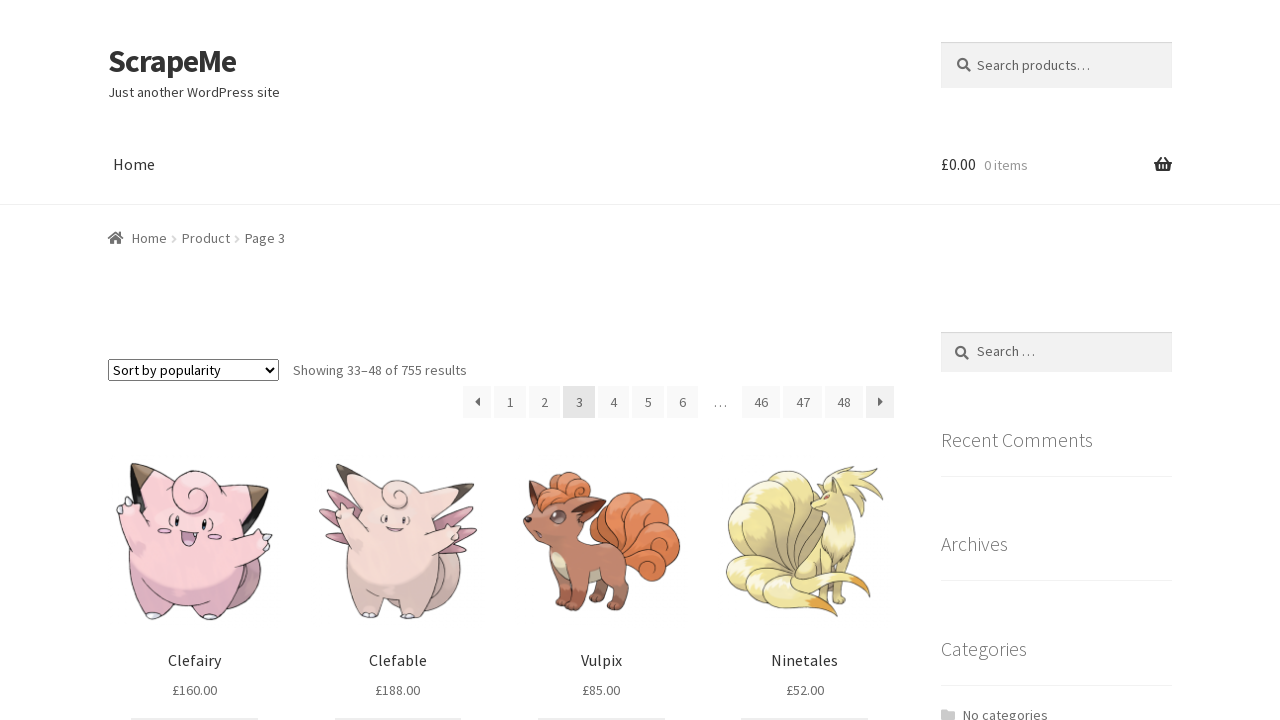

Products loaded on next page
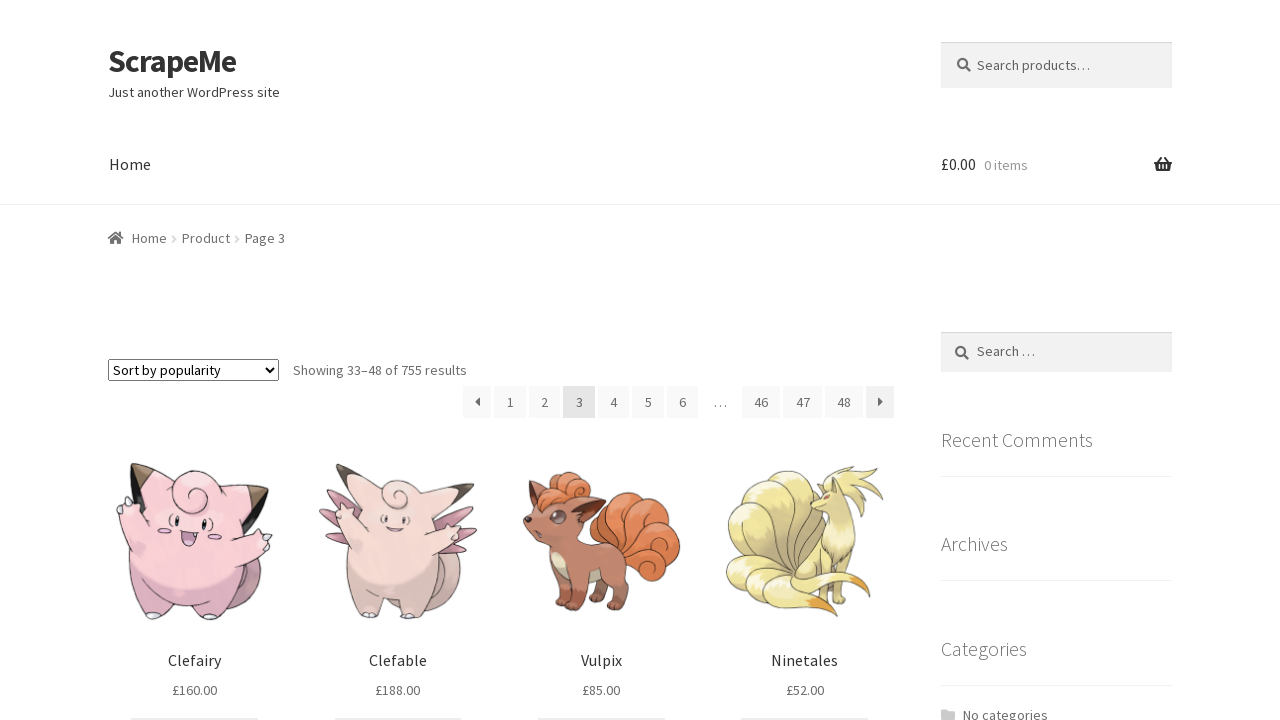

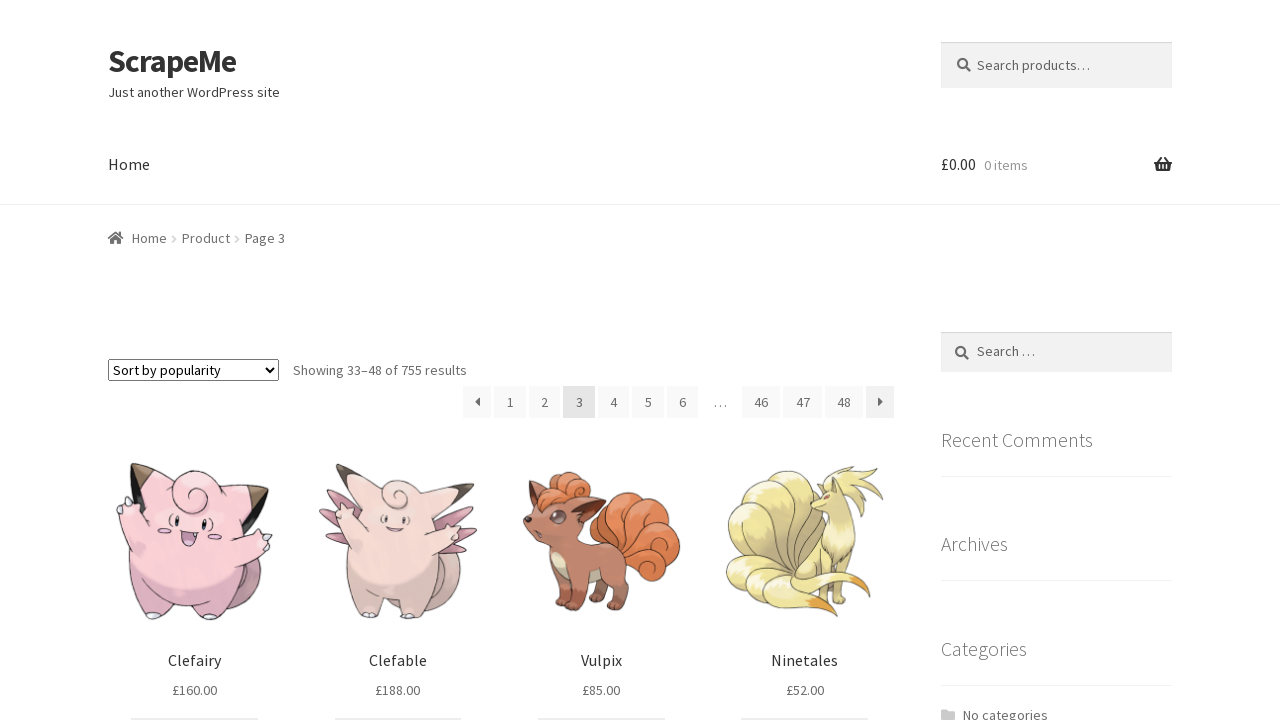